Verifies that the company branding logo is displayed on the OrangeHRM login page

Starting URL: https://opensource-demo.orangehrmlive.com/web/index.php/auth/login

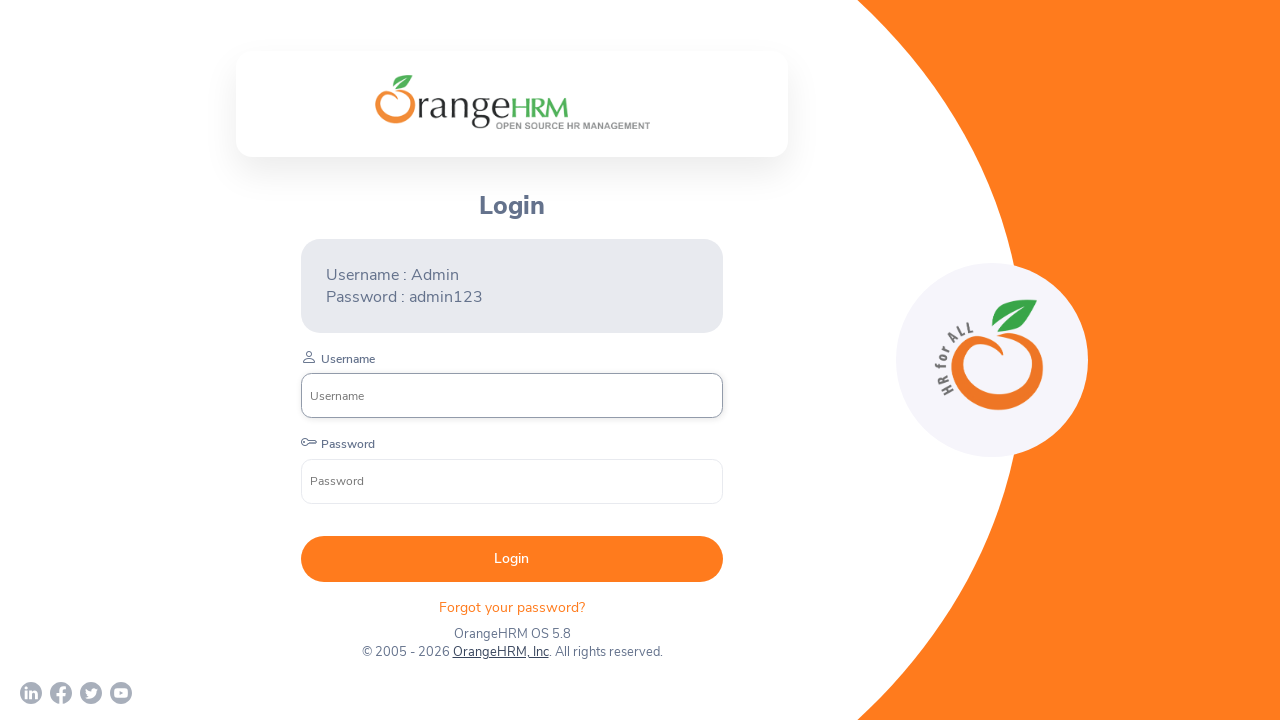

Waited for company branding logo to be present on OrangeHRM login page
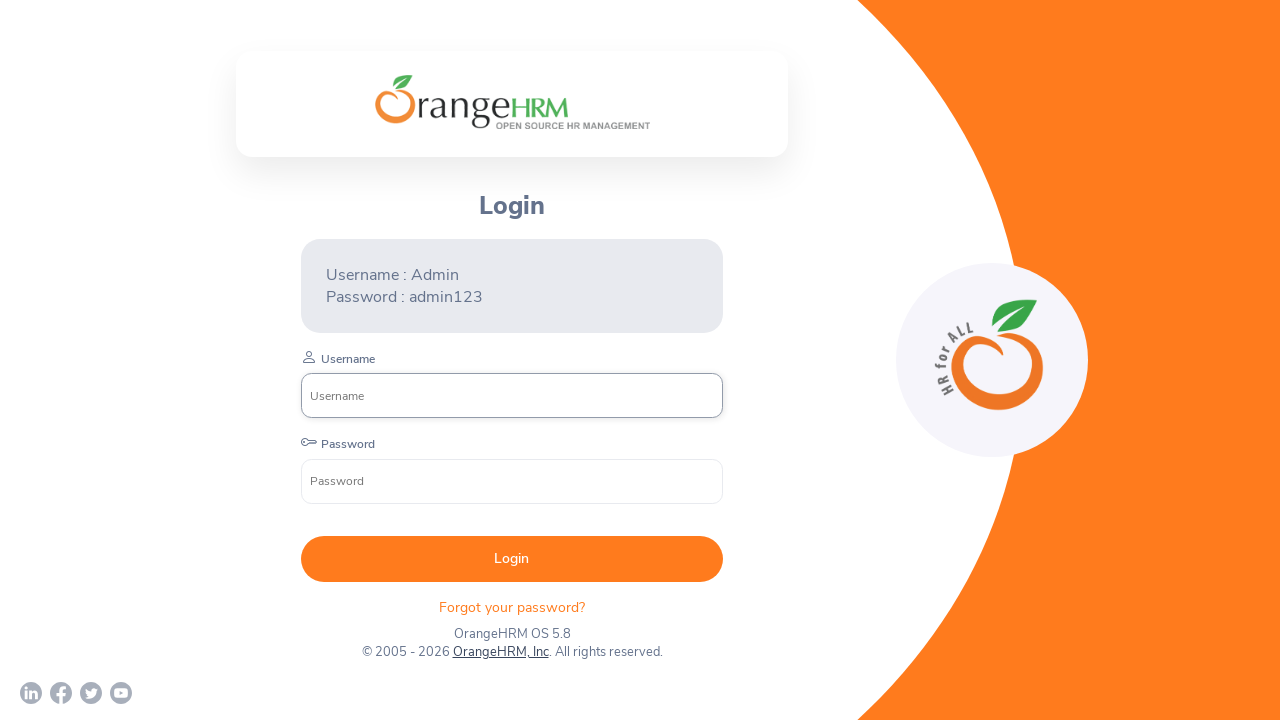

Verified company branding logo is visible on the page
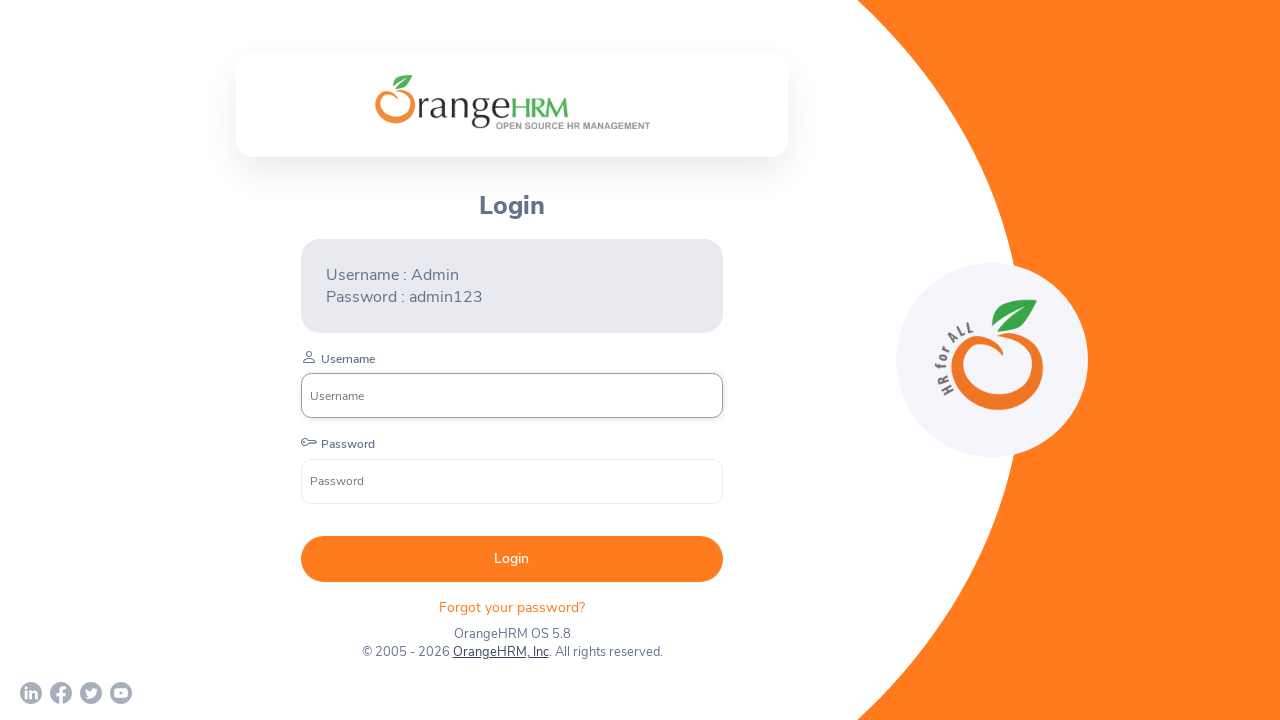

Printed logo visibility status
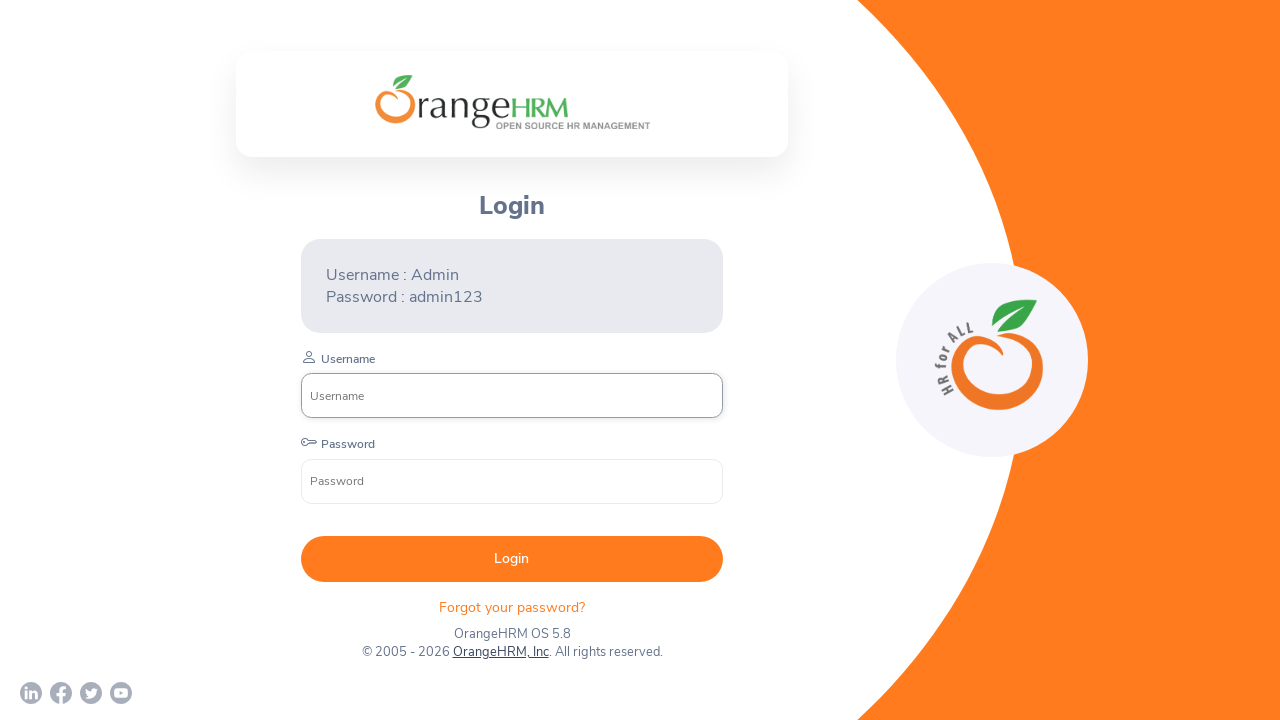

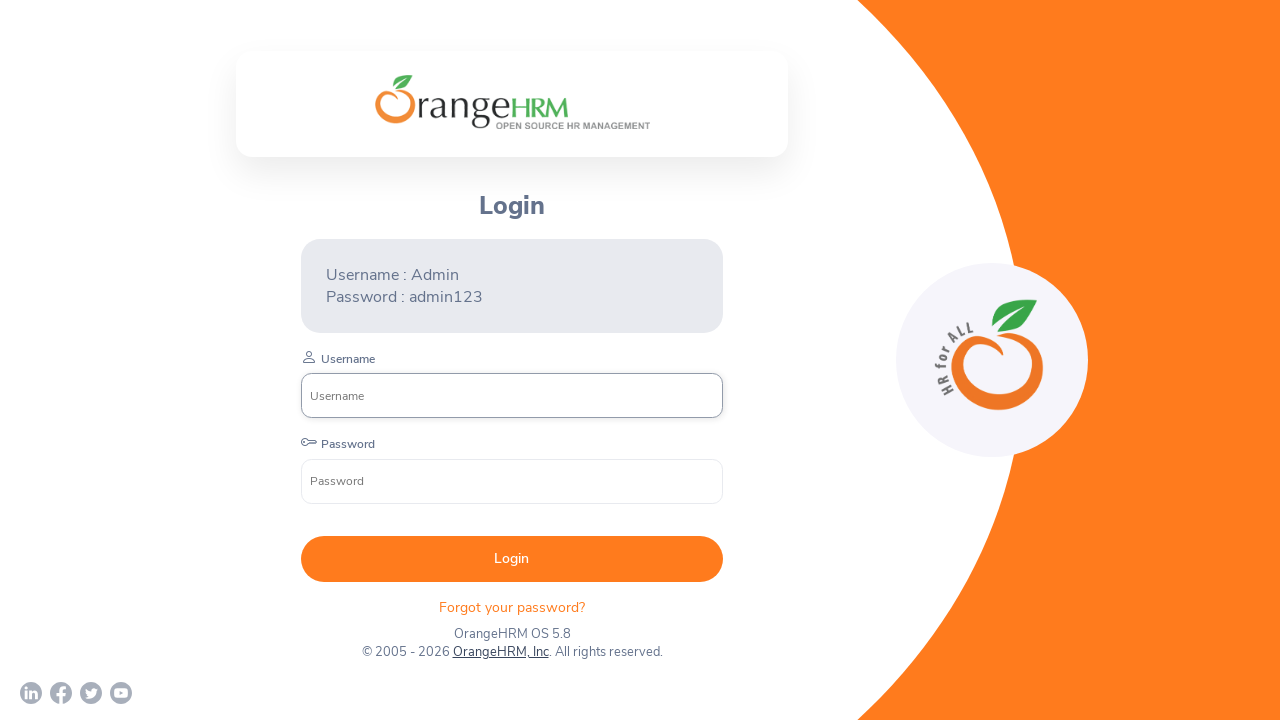